Tests handling a confirm JavaScript alert by clicking a button to trigger the confirm dialog and accepting it

Starting URL: https://demoqa.com/alerts

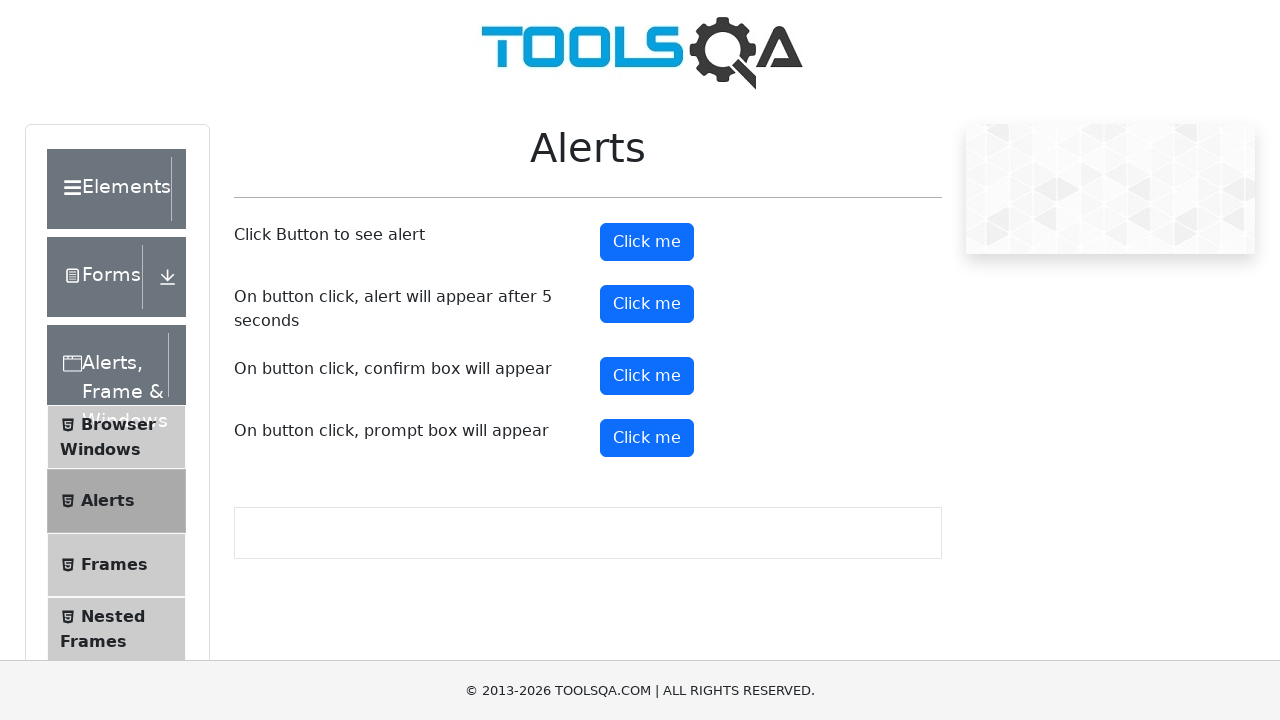

Set up dialog handler to accept confirm alerts
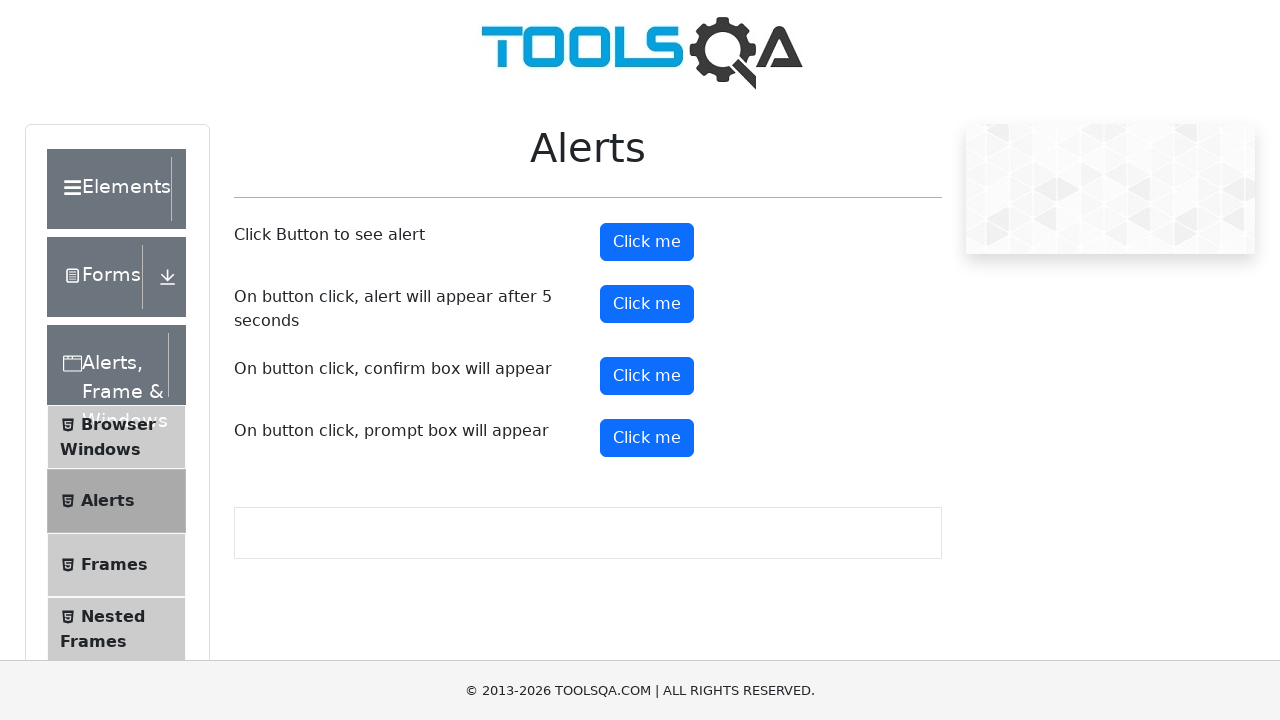

Clicked confirm alert button to trigger dialog at (647, 376) on button#confirmButton
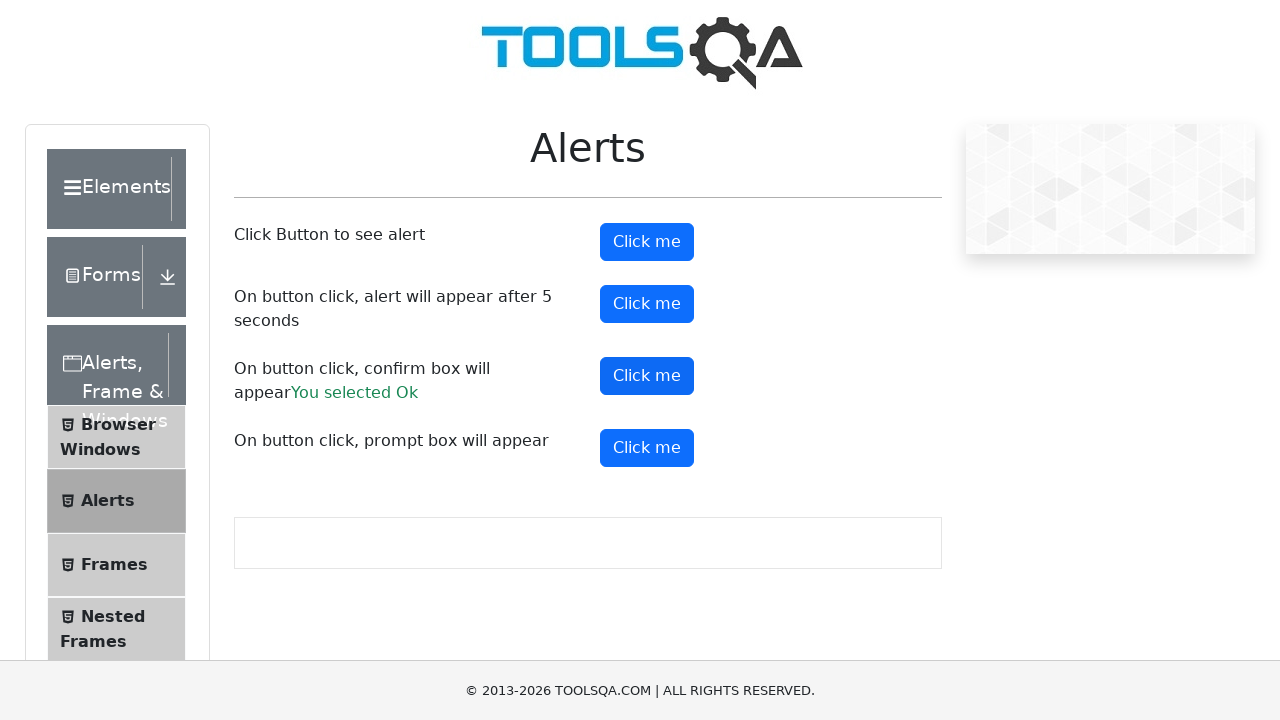

Confirm result text appeared after accepting dialog
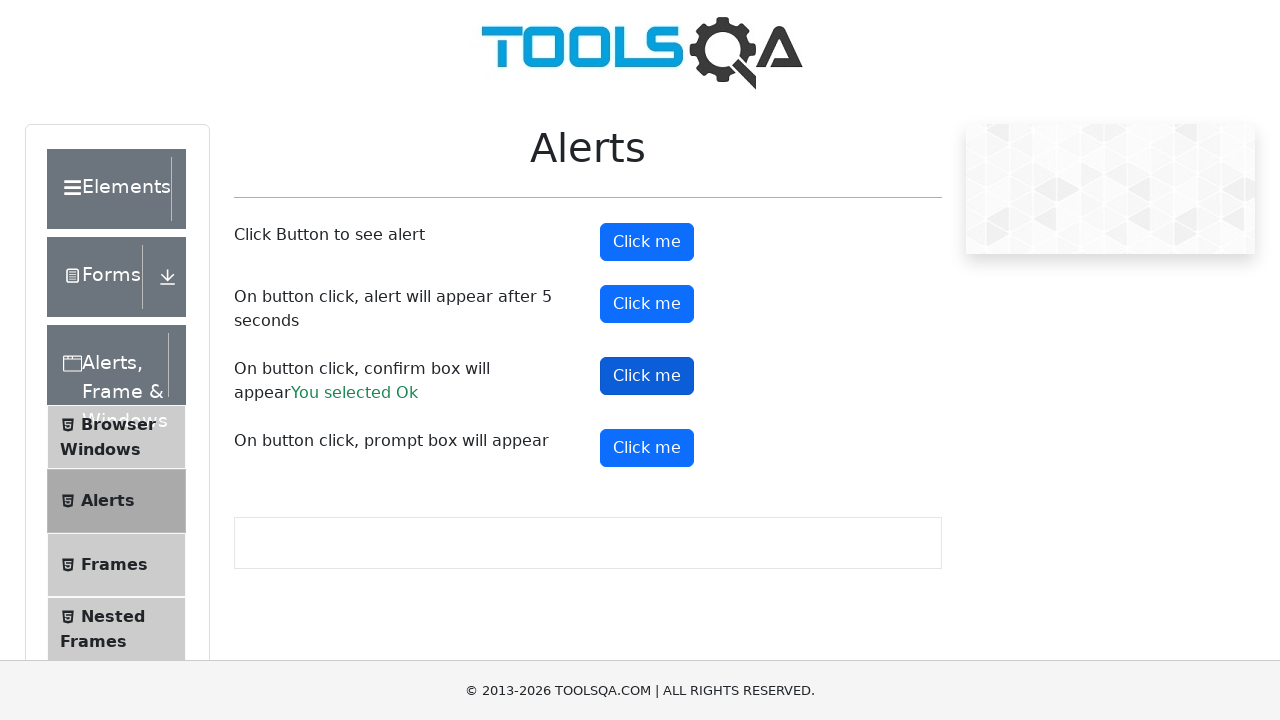

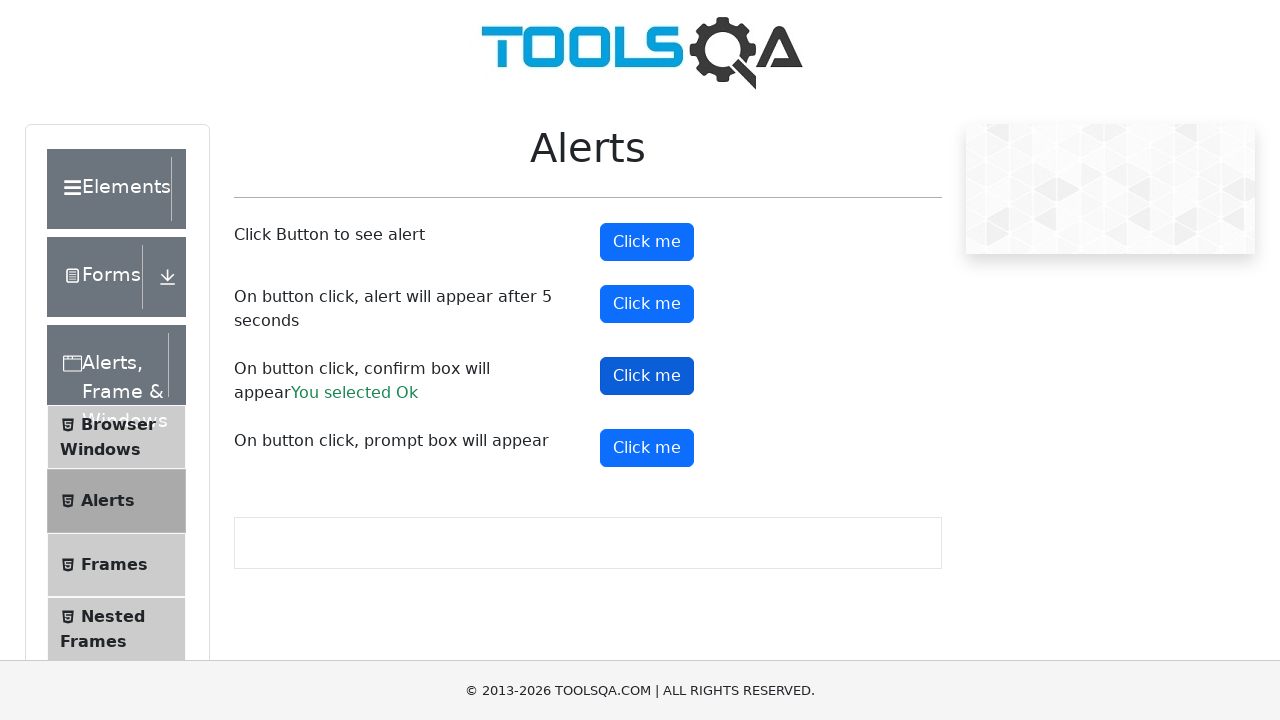